Tests navigation to Browse Languages page and verifies Language and Author table headers are displayed

Starting URL: http://www.99-bottles-of-beer.net/

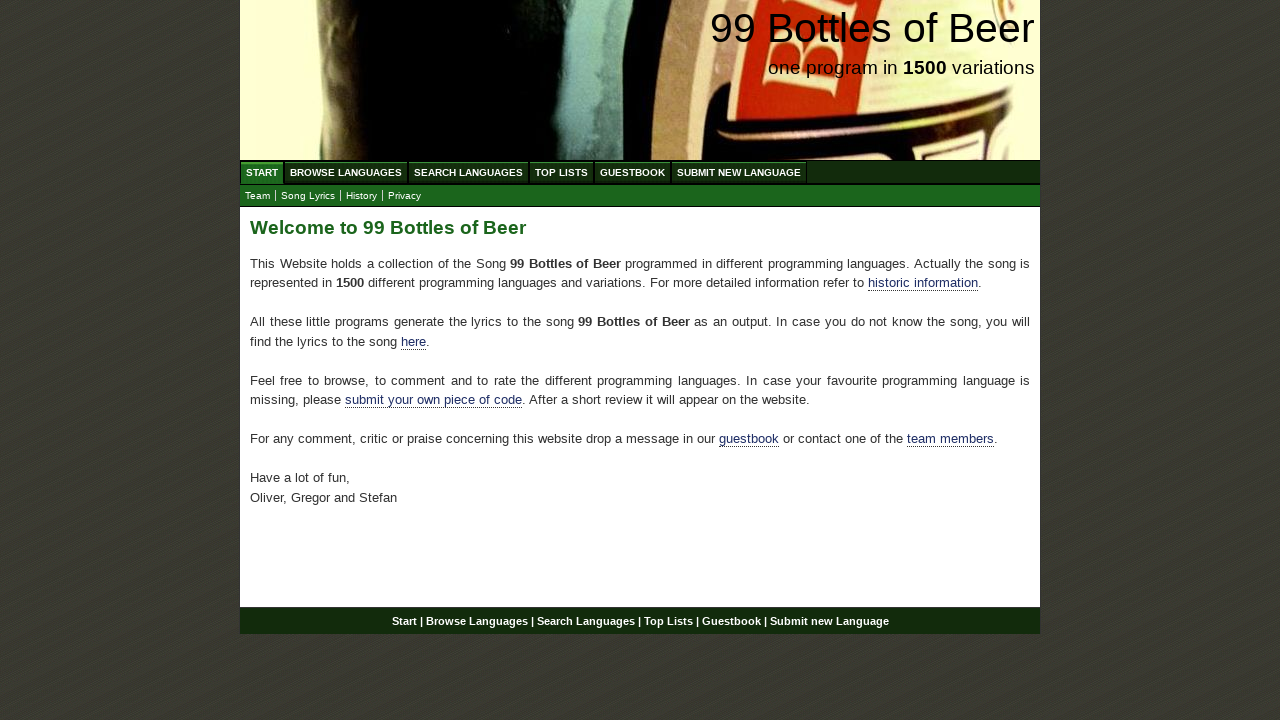

Clicked on Browse Languages menu item at (346, 172) on #navigation #menu li a[href='/abc.html']
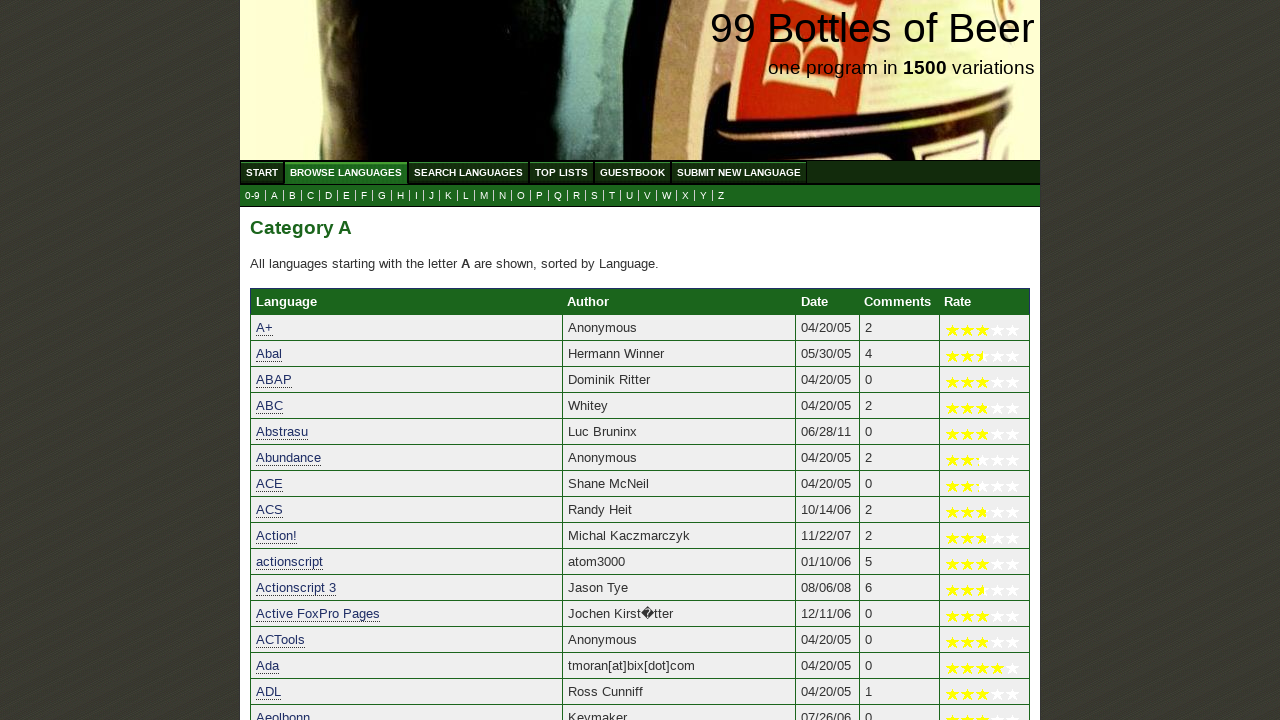

Language table header is visible
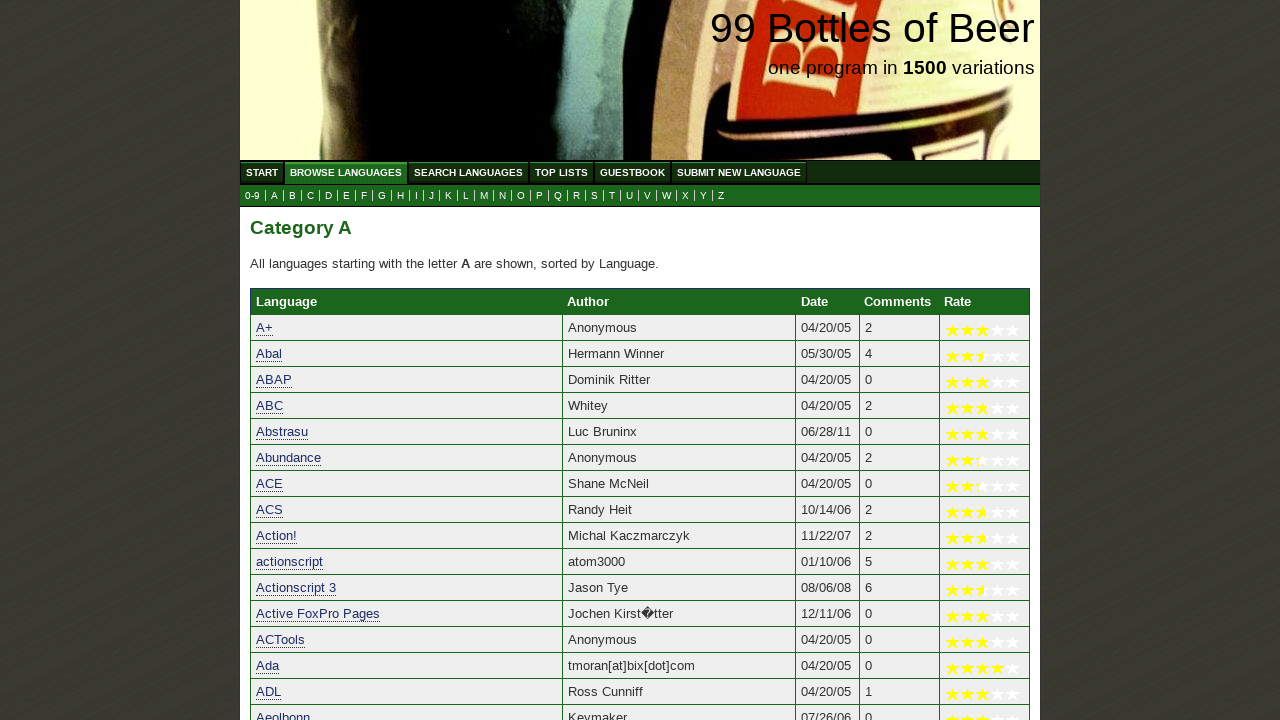

Author table header is visible
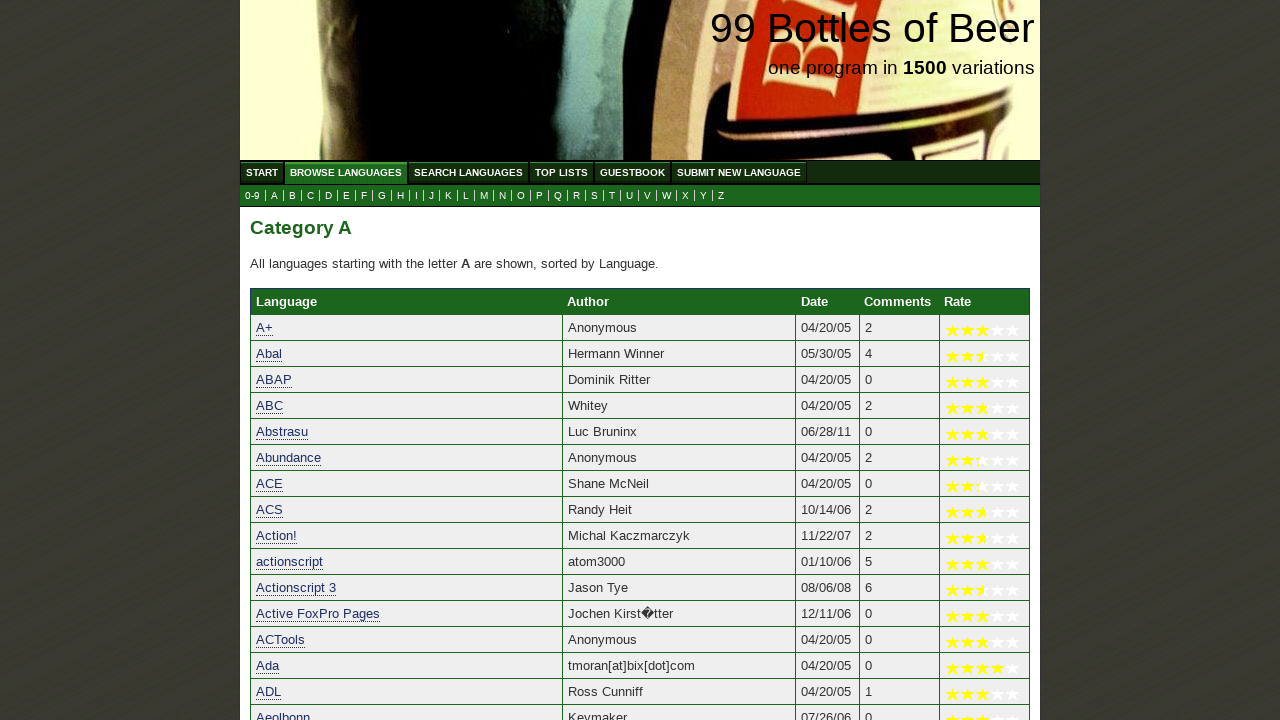

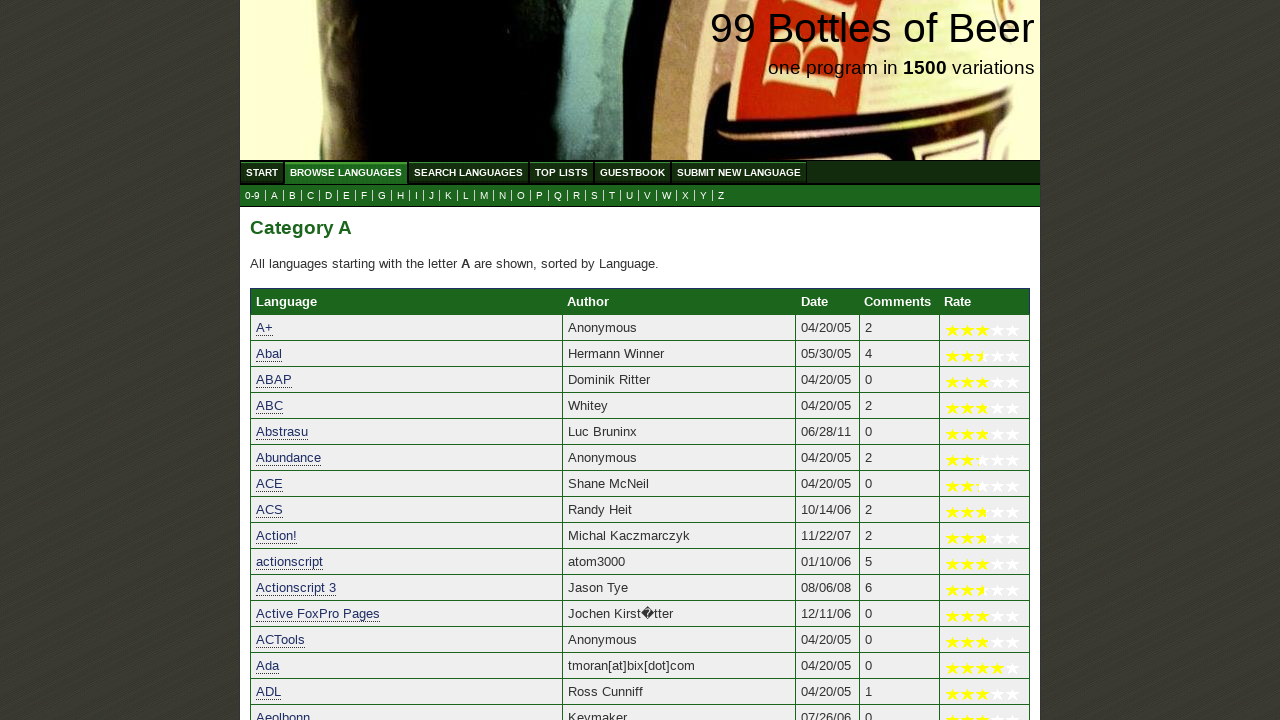